Tests handling of JavaScript prompt popups by clicking a button that triggers a prompt and accepting it with input text

Starting URL: https://www.selenium.dev/documentation/webdriver/interactions/alerts/

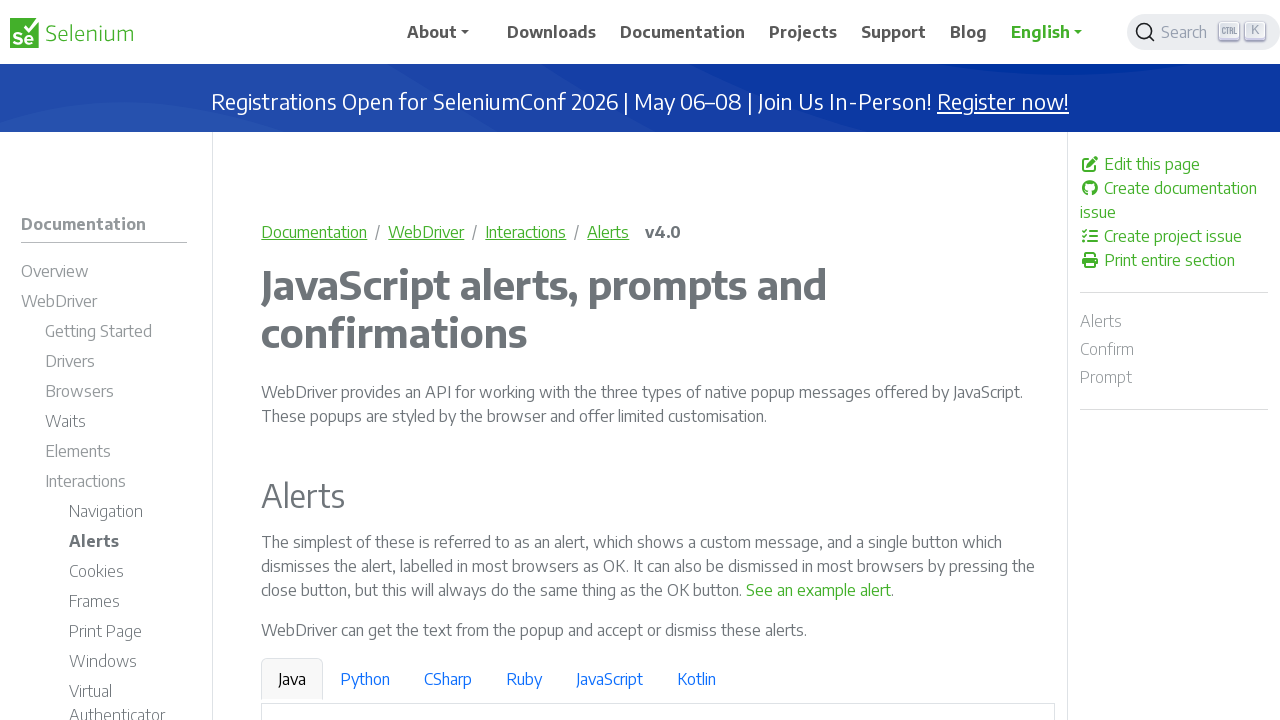

Set up dialog handler to accept prompt with input text 'playwright'
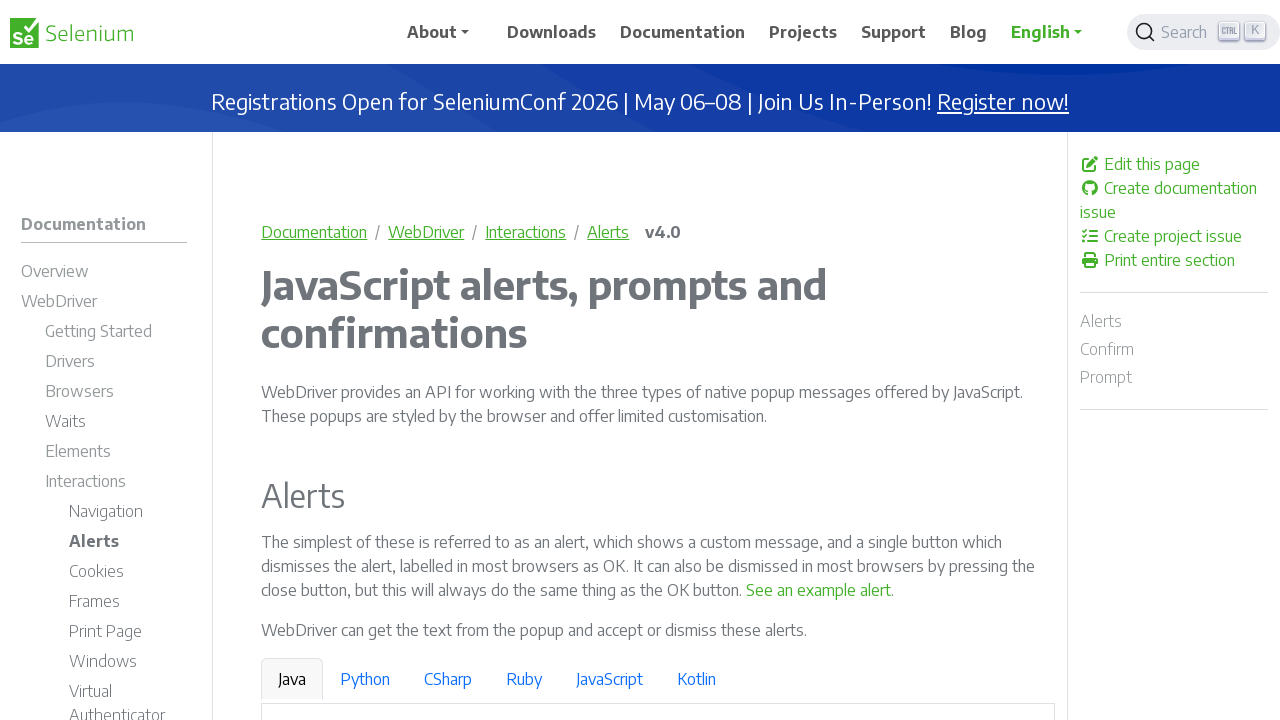

Clicked button to trigger JavaScript prompt popup at (627, 360) on internal:text="See a sample prompt"s
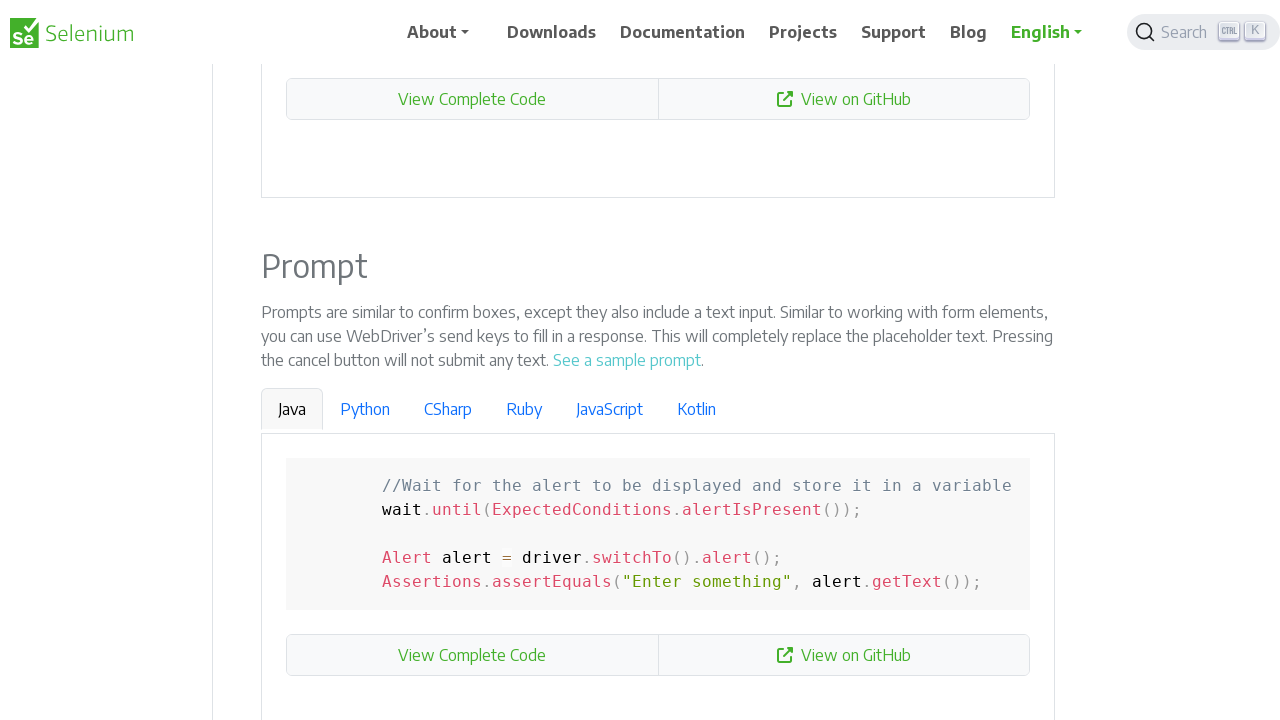

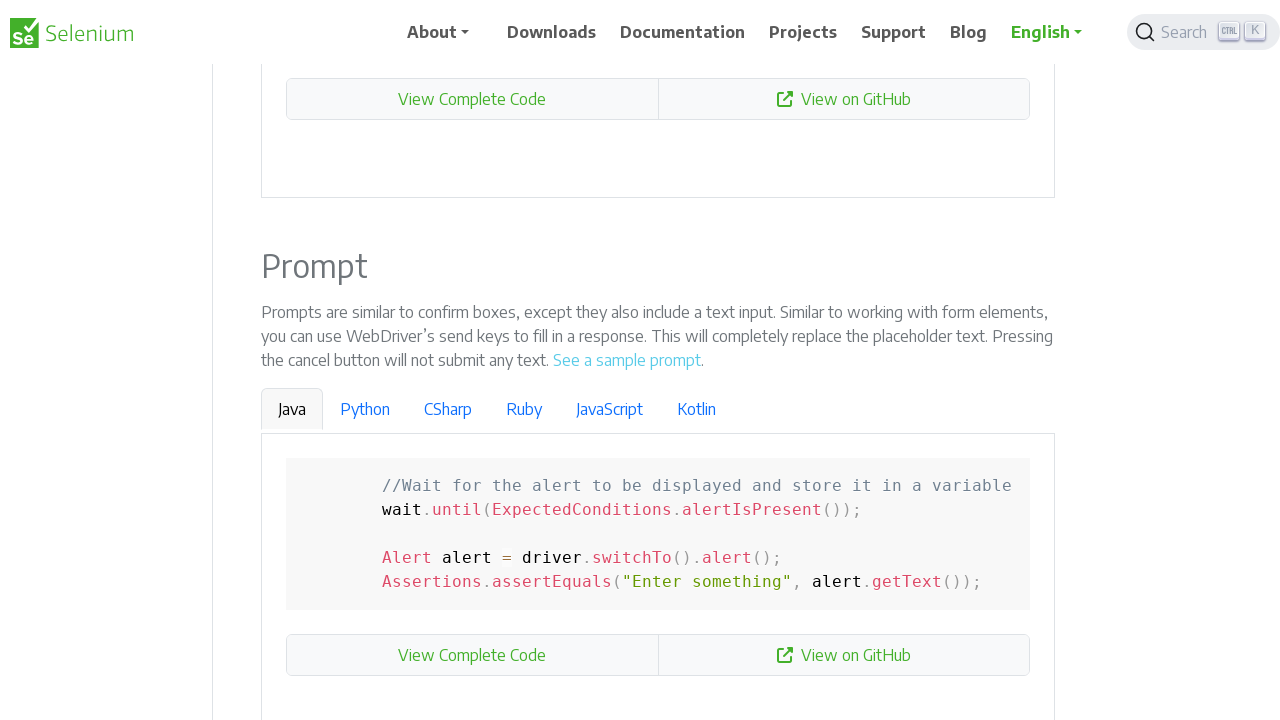